Tests email submission on a library app by entering an email address and clicking submit button to trigger a success alert

Starting URL: https://library-app.firebaseapp.com

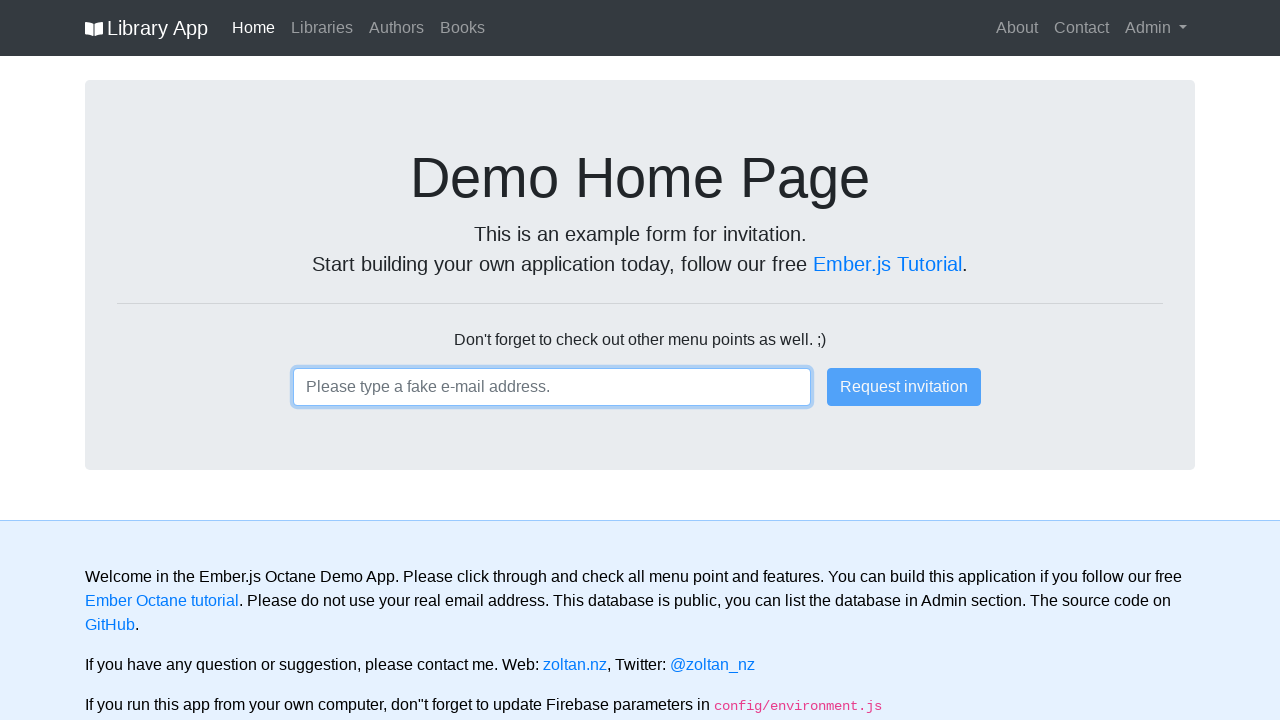

Filled email input field with 'usuario@email.com' on input
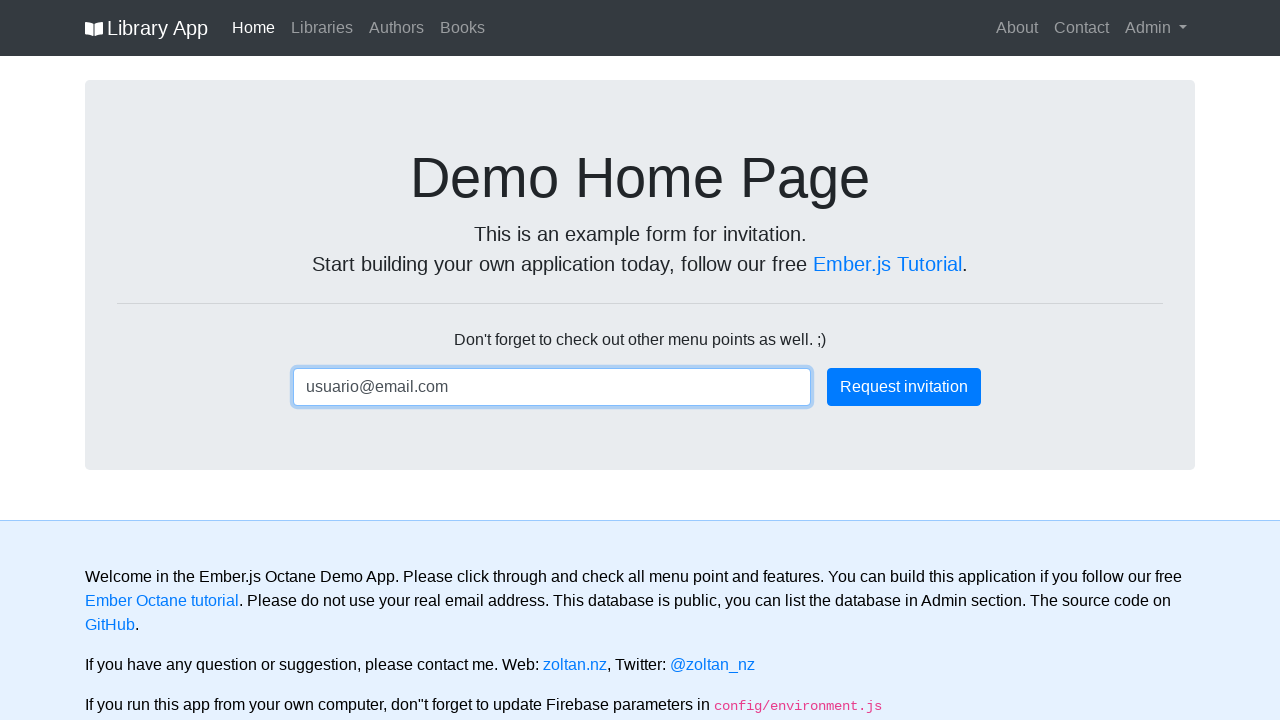

Clicked submit button to submit email at (904, 387) on .btn
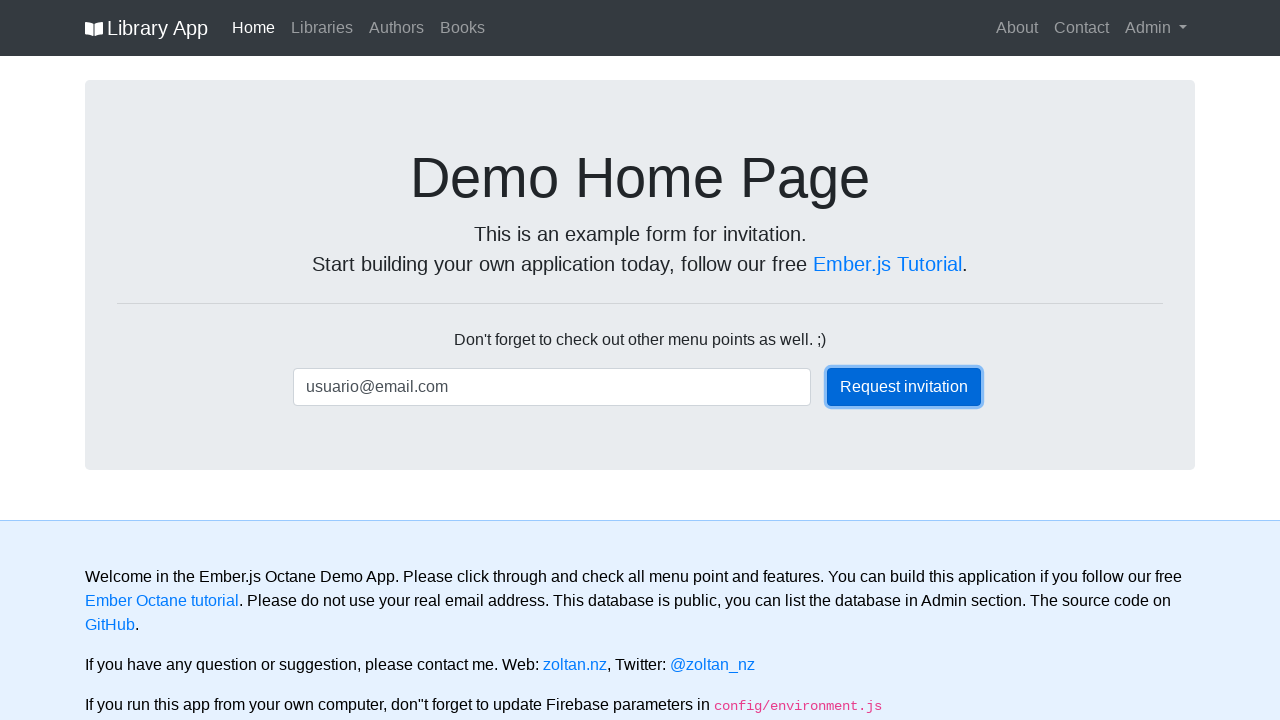

Success alert appeared after email submission
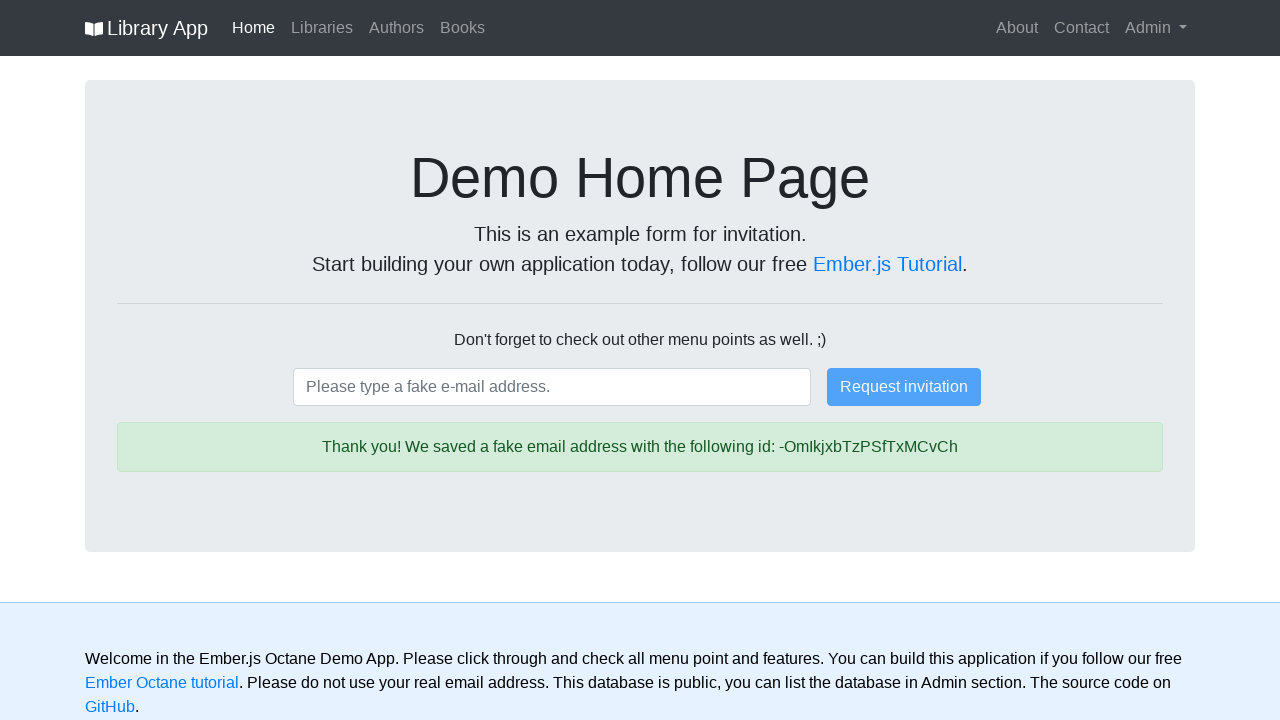

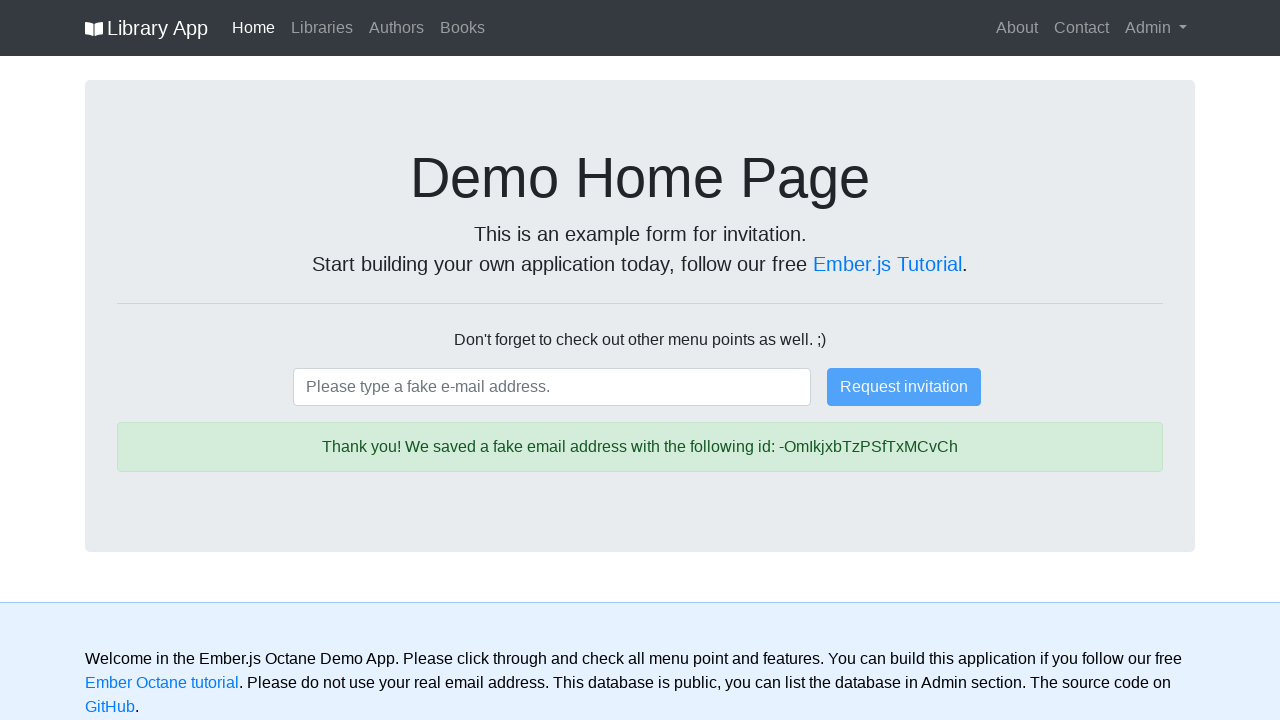